Navigates to the Challenging DOM page and verifies the table content cells contain the expected data.

Starting URL: https://the-internet.herokuapp.com/

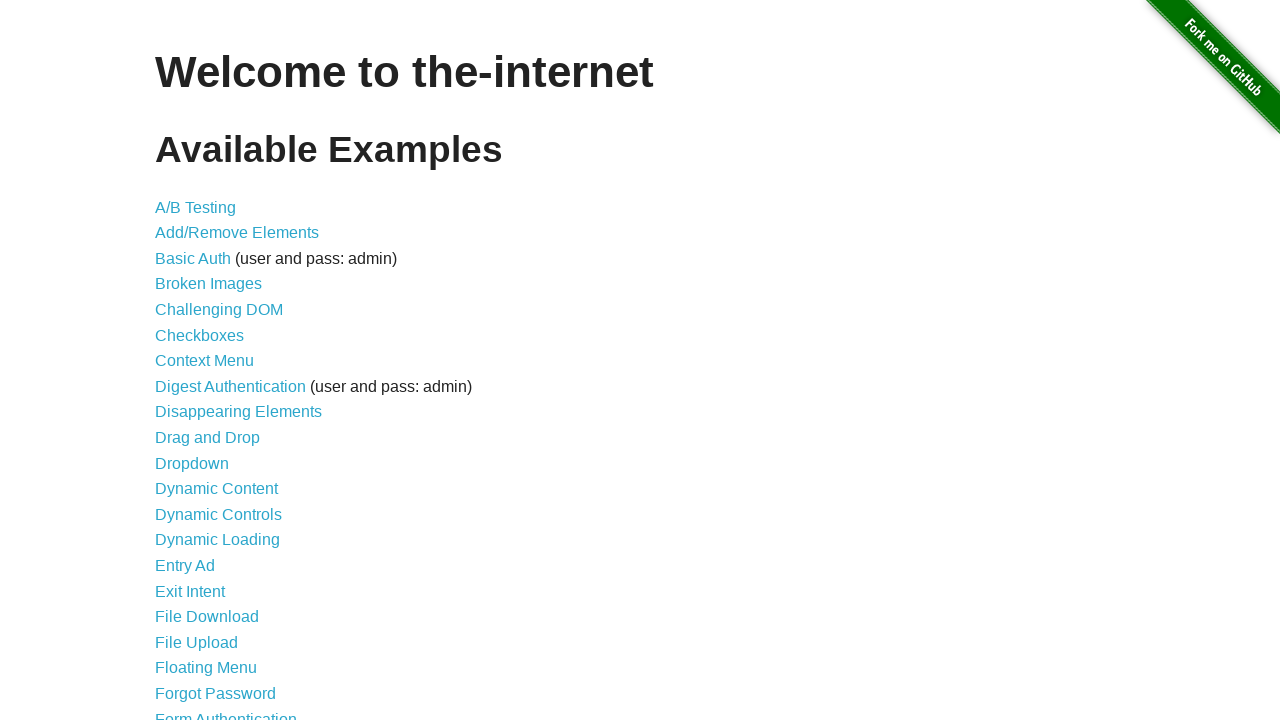

Clicked on Challenging DOM link at (219, 310) on a:has-text('Challenging DOM')
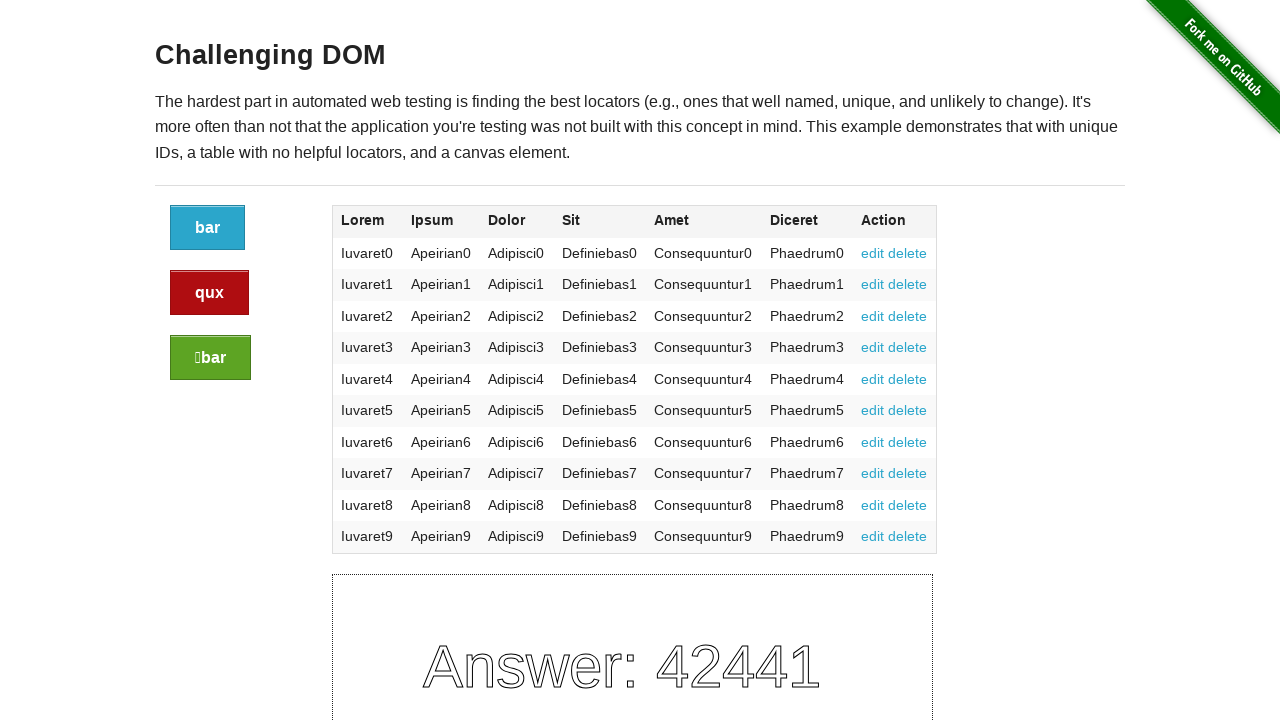

Waited for page heading to load
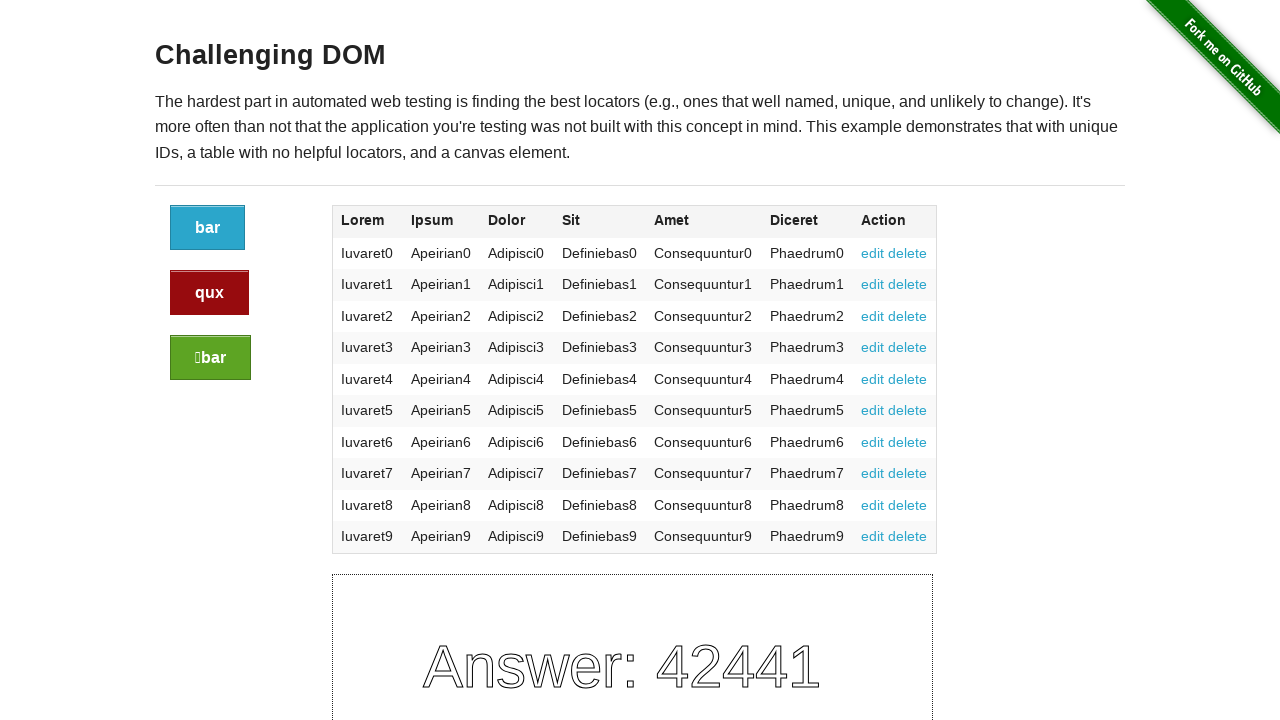

Waited for table content to be present
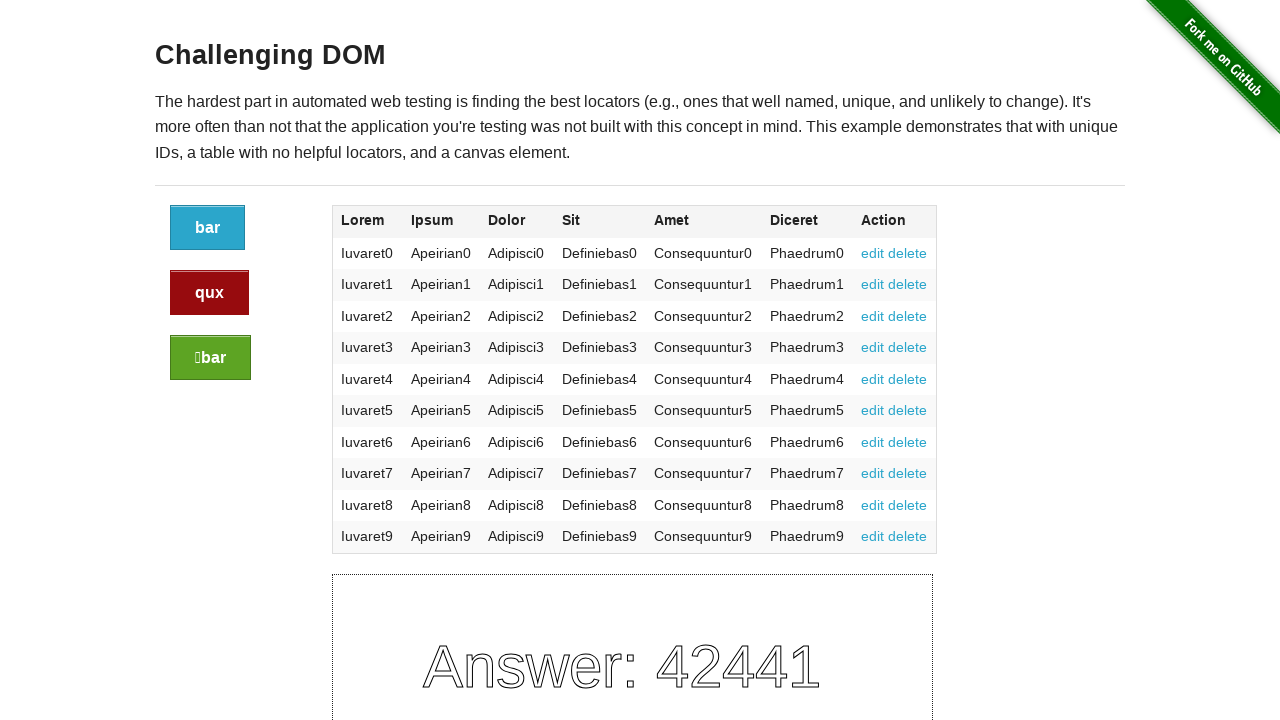

Verified table cell contains expected data 'Iuvaret0'
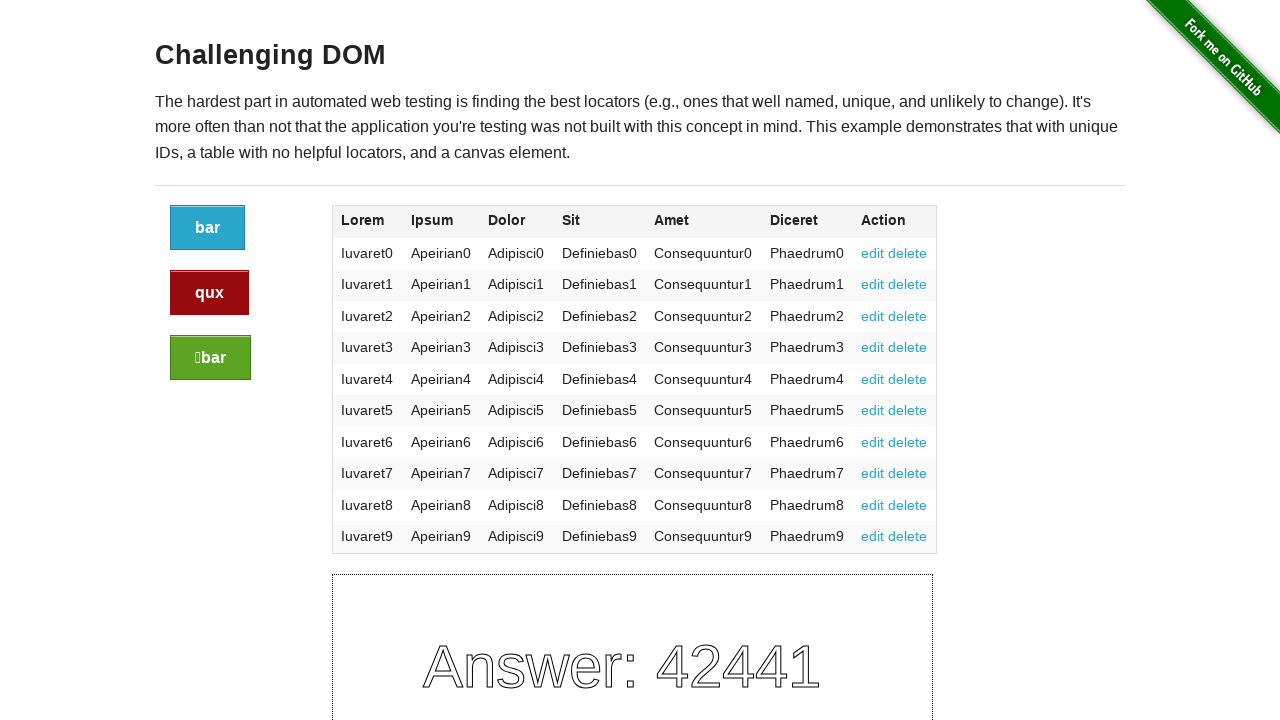

Verified table cell contains expected data 'Apeirian0'
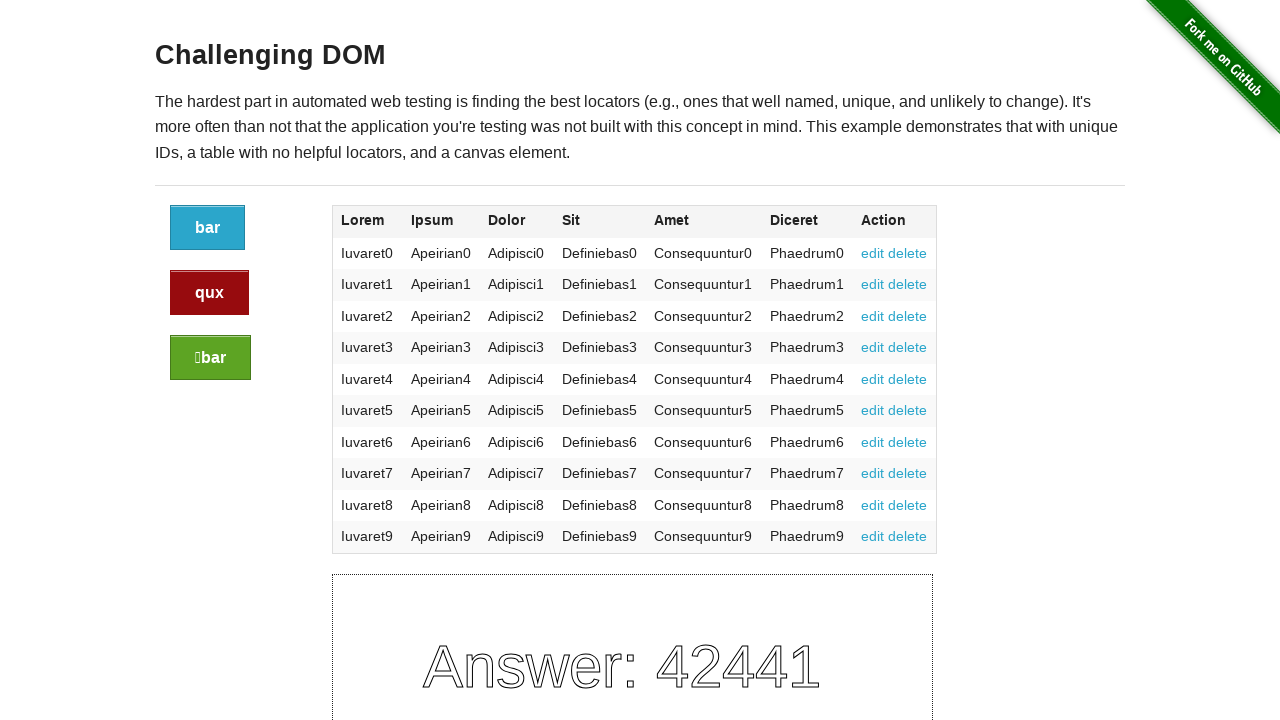

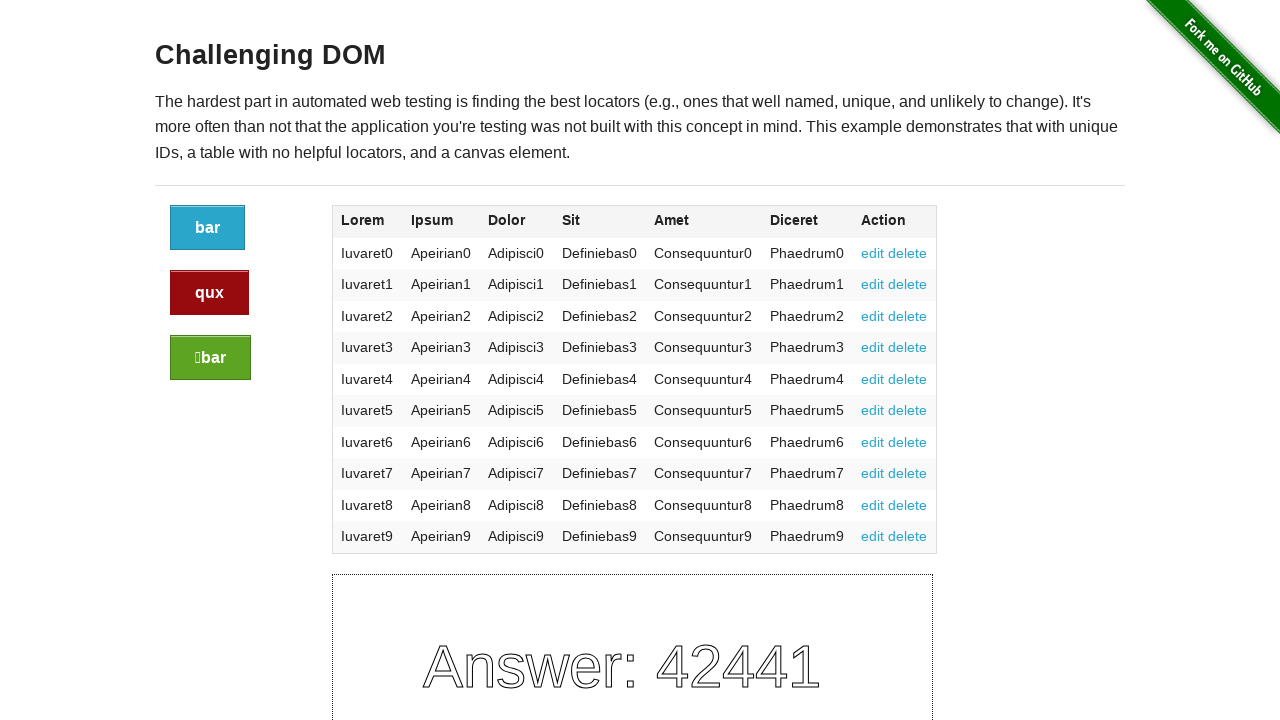